Tests form validation with valid input data - fills all required fields correctly and submits the form expecting success

Starting URL: https://testpages.herokuapp.com/styled/validation/input-validation.html

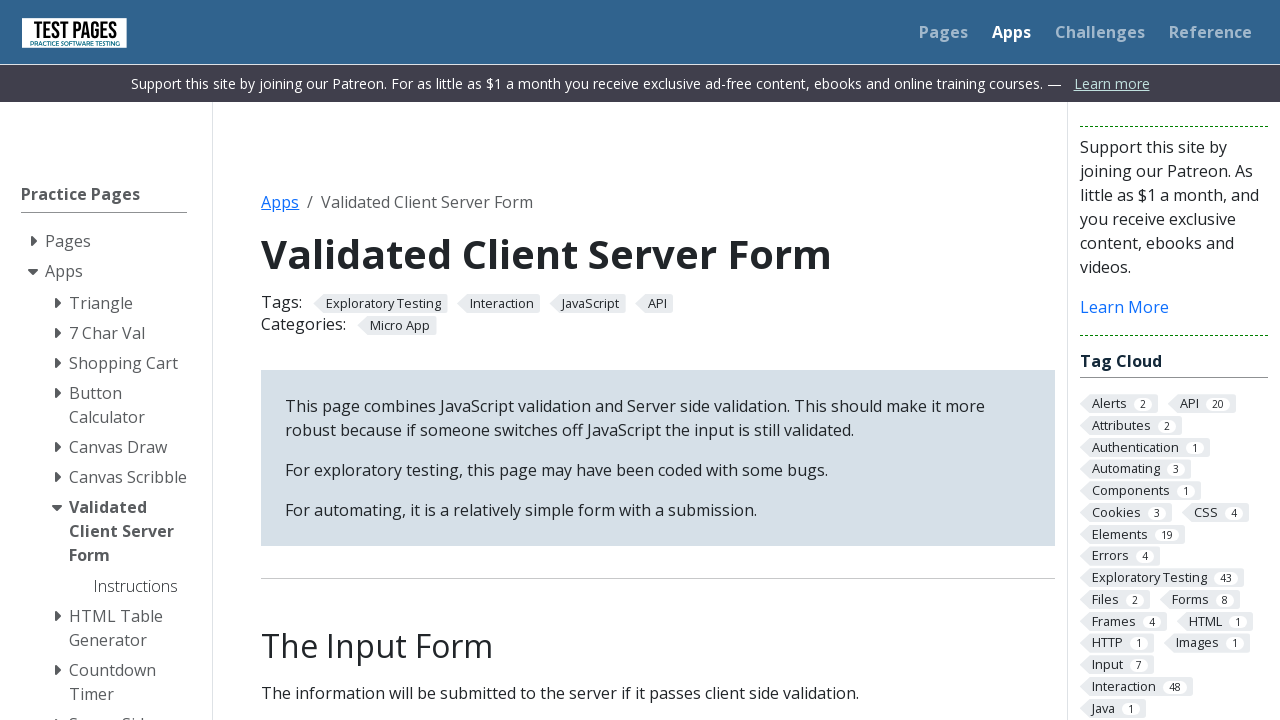

Filled first name field with 'Layla' on #firstname
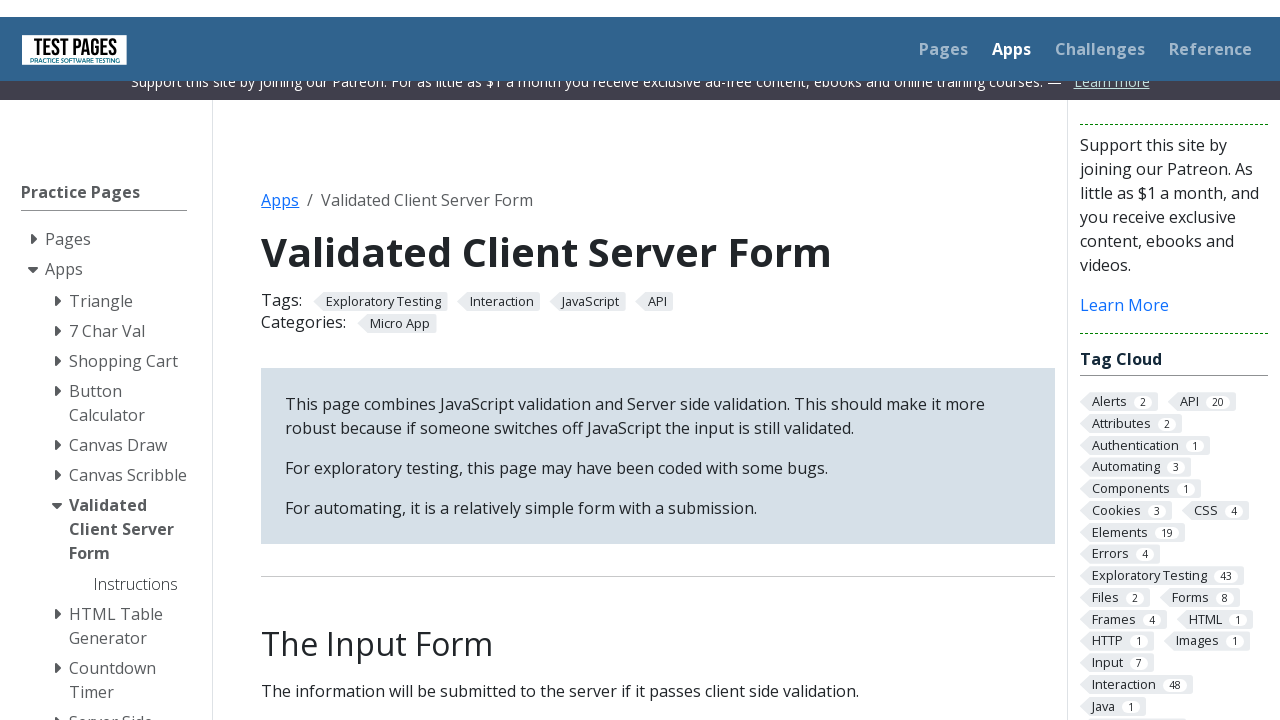

Filled surname field with 'Rodrigues Alves' on #surname
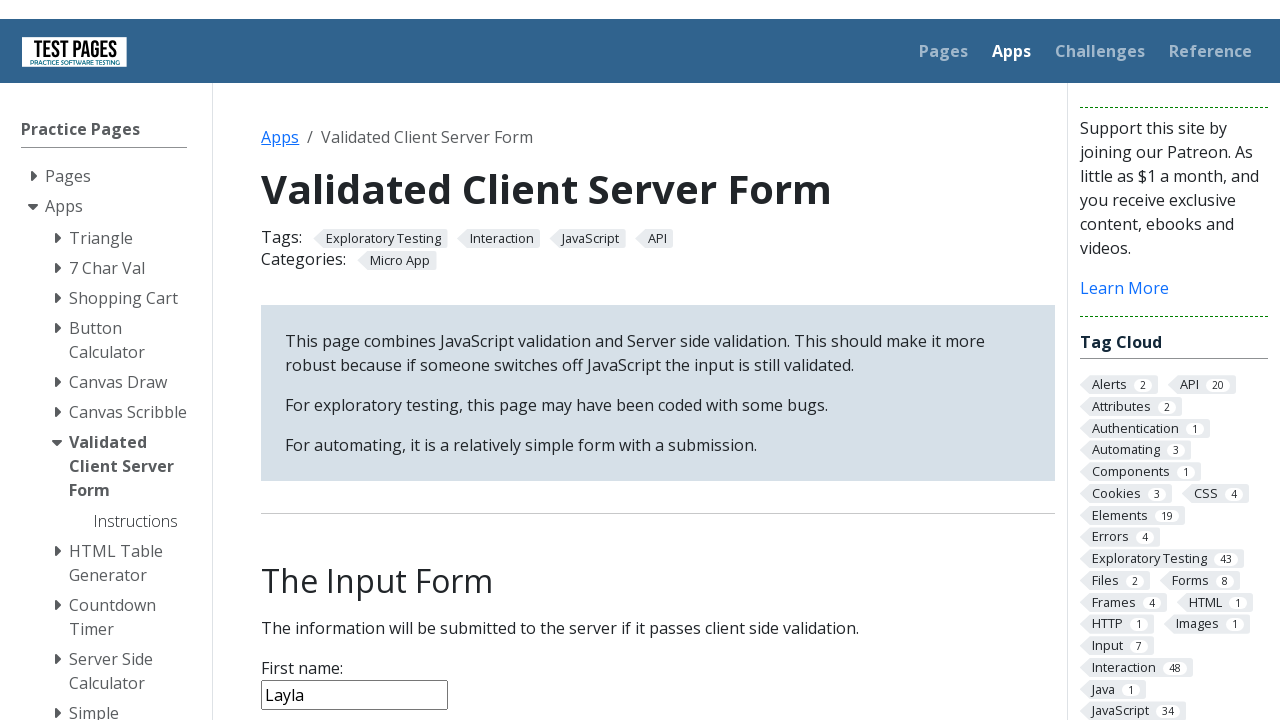

Filled age field with '18' on #age
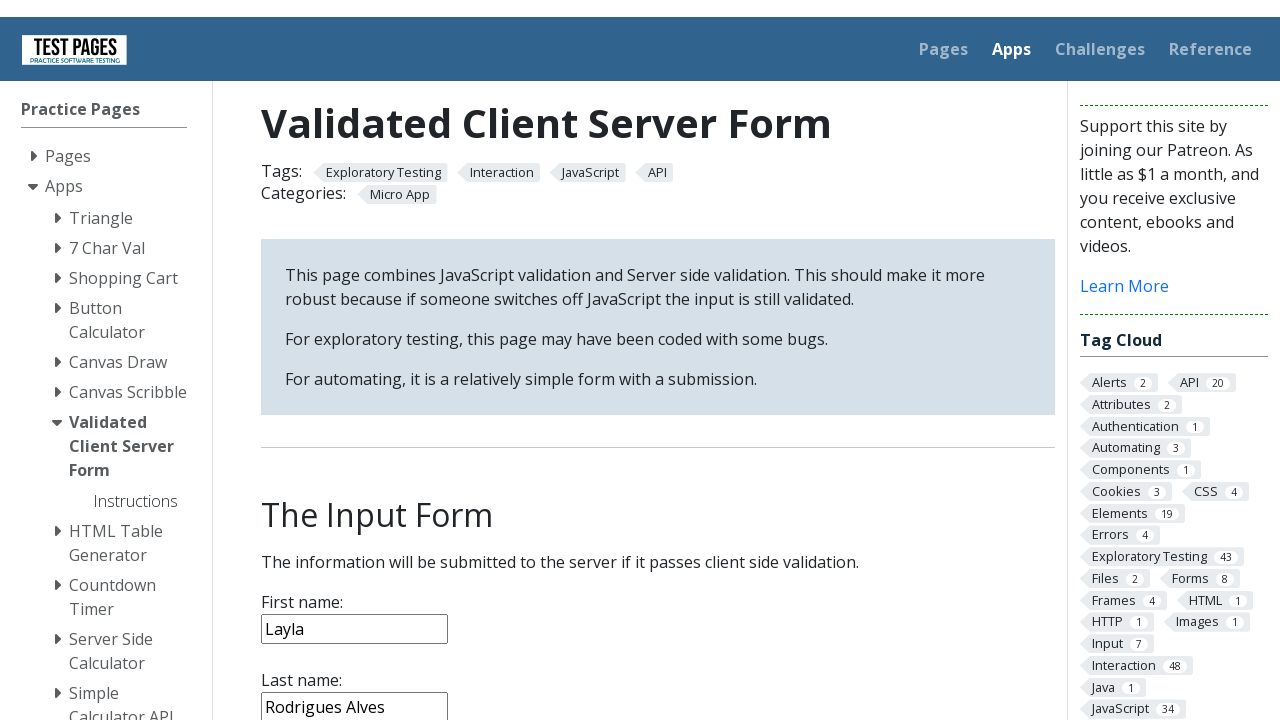

Selected 'Brazil' from country dropdown on #country
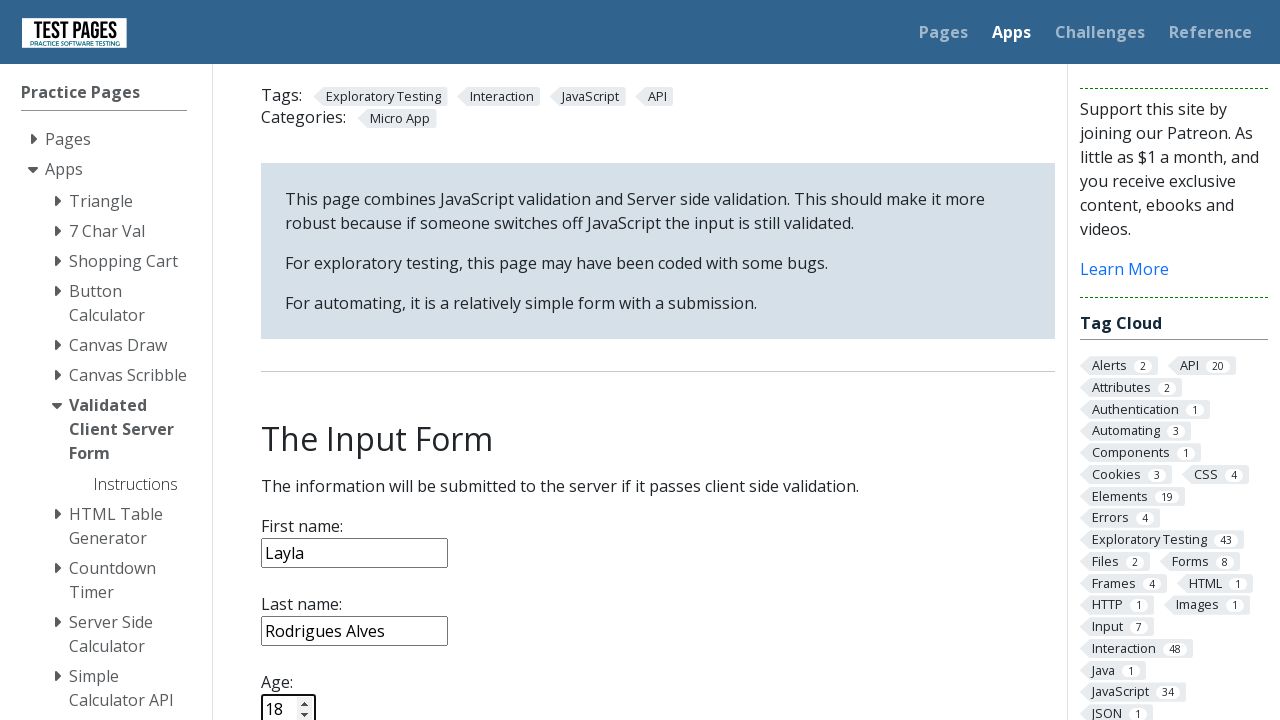

Filled notes field with 'Teste automatizado' on #notes
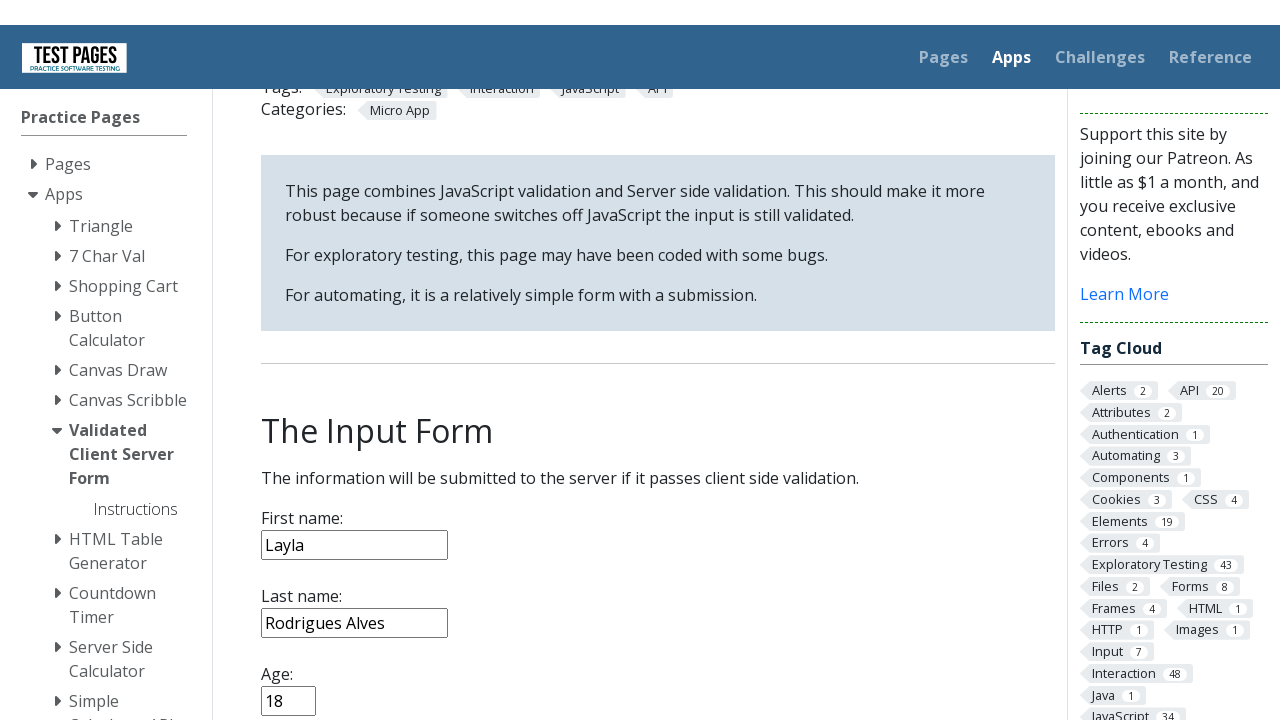

Clicked submit button to submit the form at (296, 368) on input[type='submit']
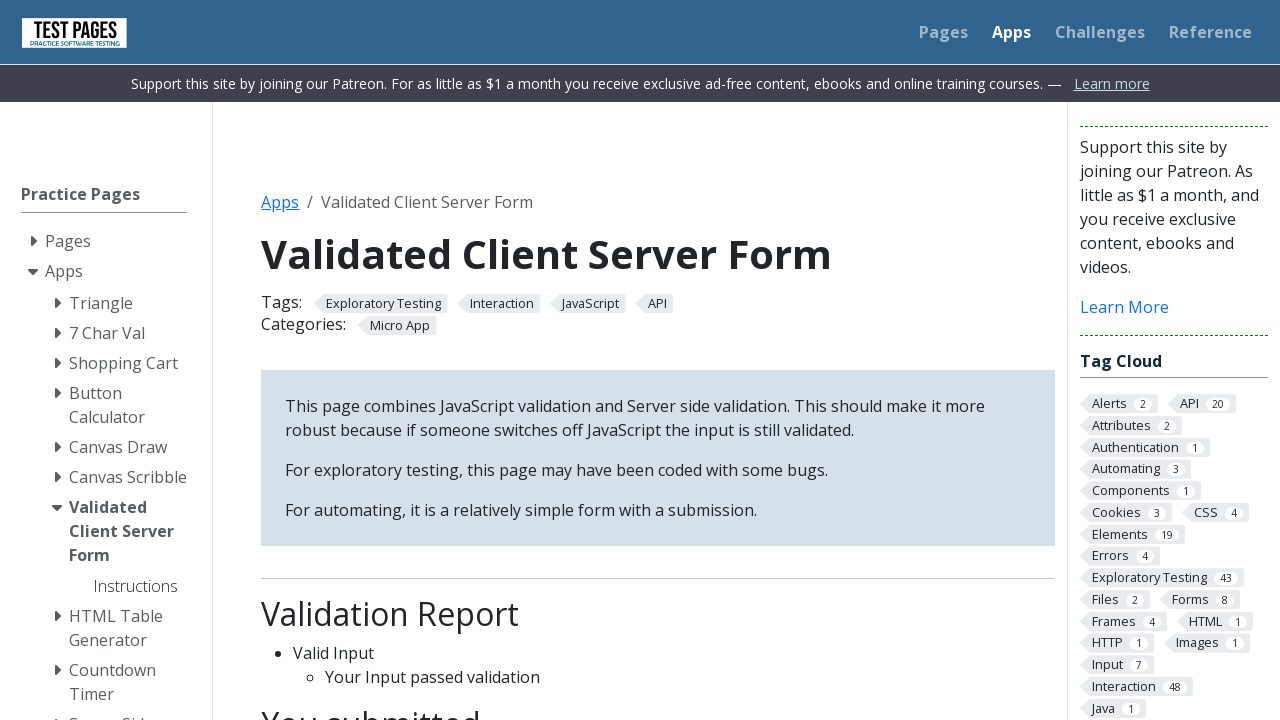

Form submission completed and response page loaded
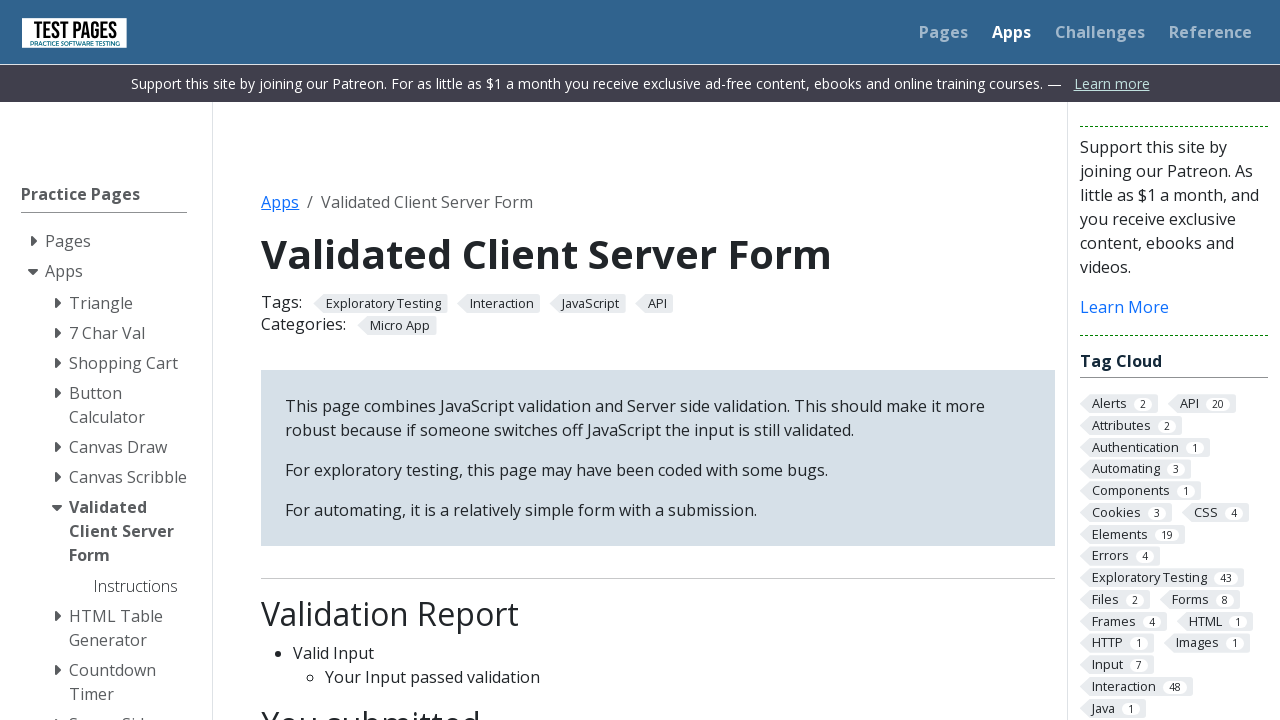

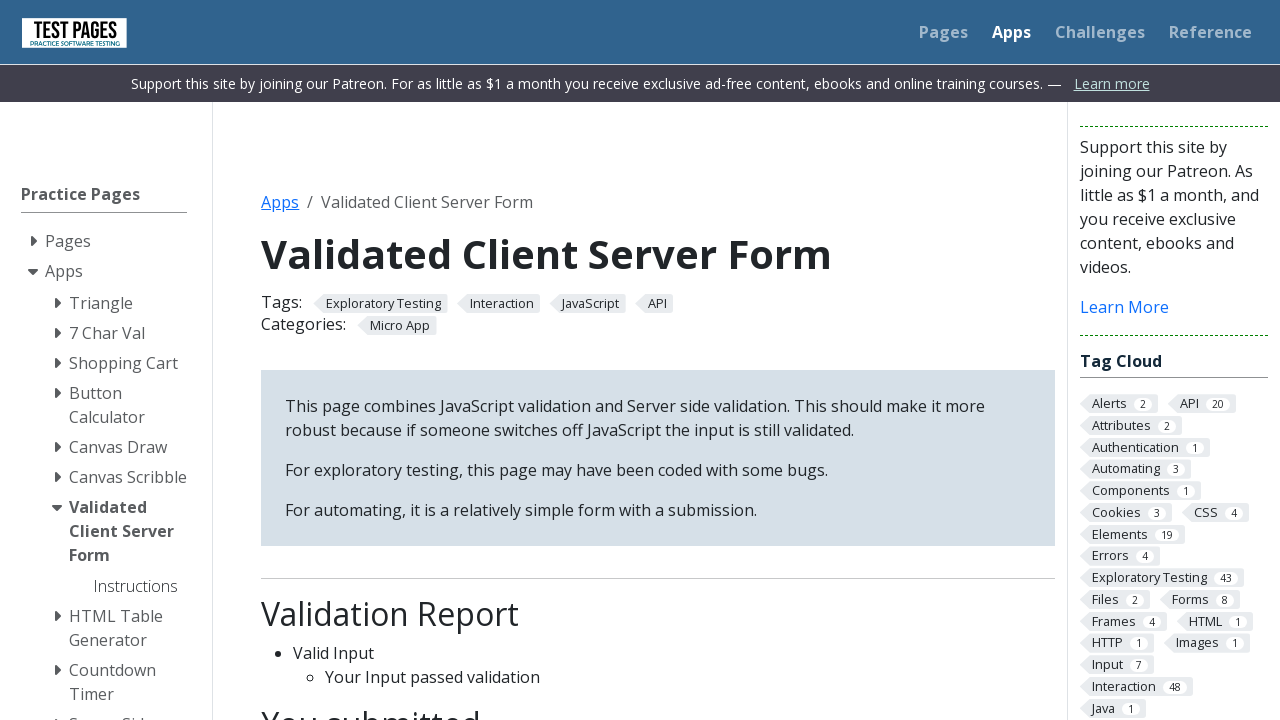